Tests hover functionality by moving mouse over an image element and verifying that hidden text appears

Starting URL: https://the-internet.herokuapp.com/hovers

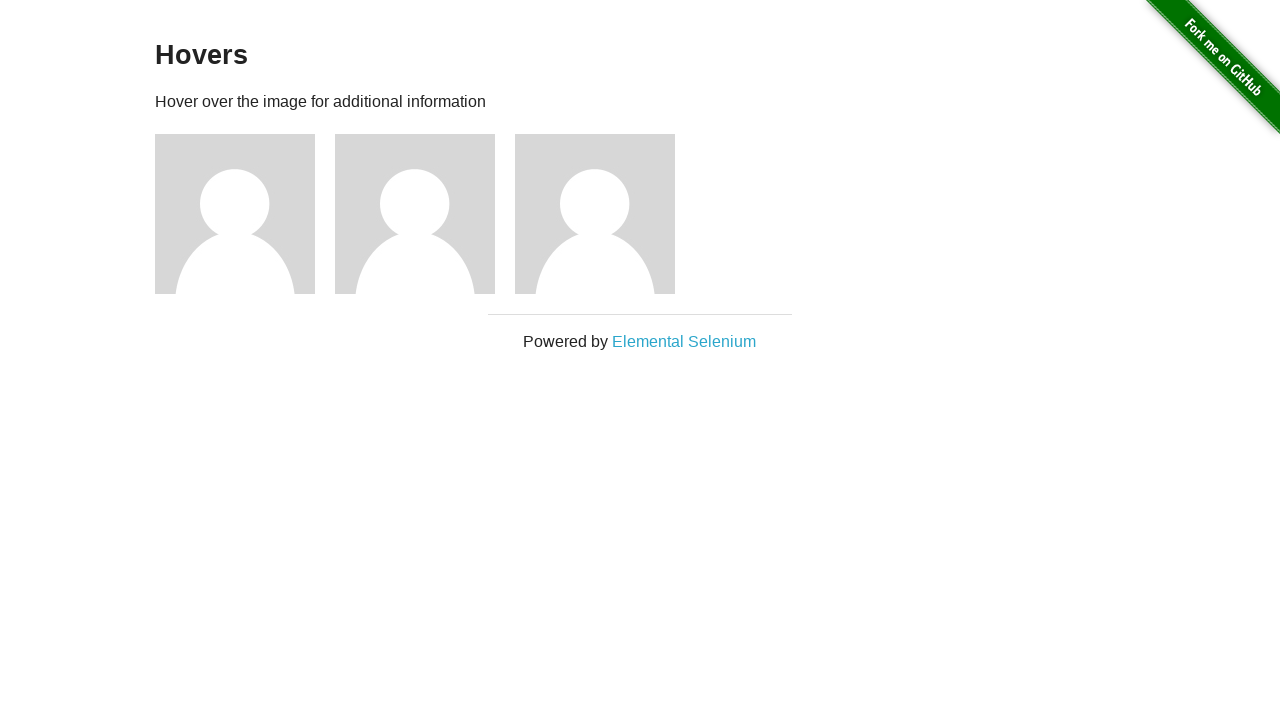

Hovered over the first avatar image at (235, 214) on xpath=//div[@class="figure"]/img >> nth=0
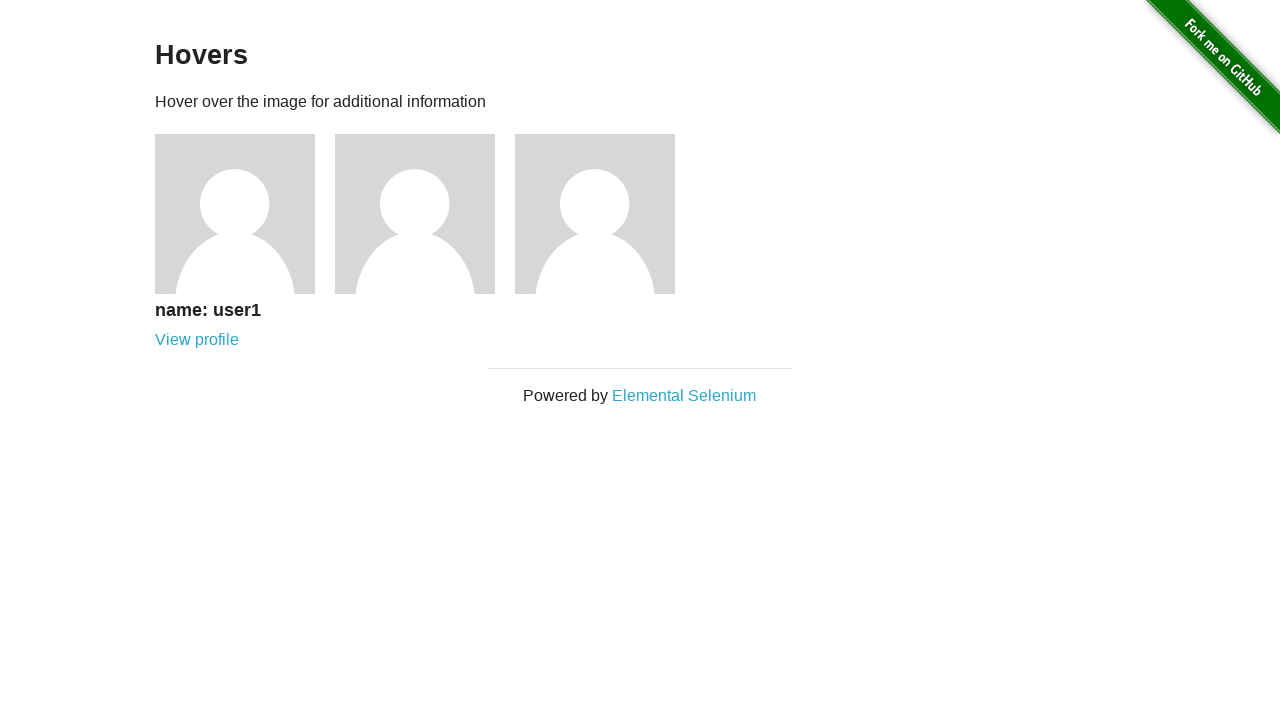

Retrieved caption text from the figcaption element
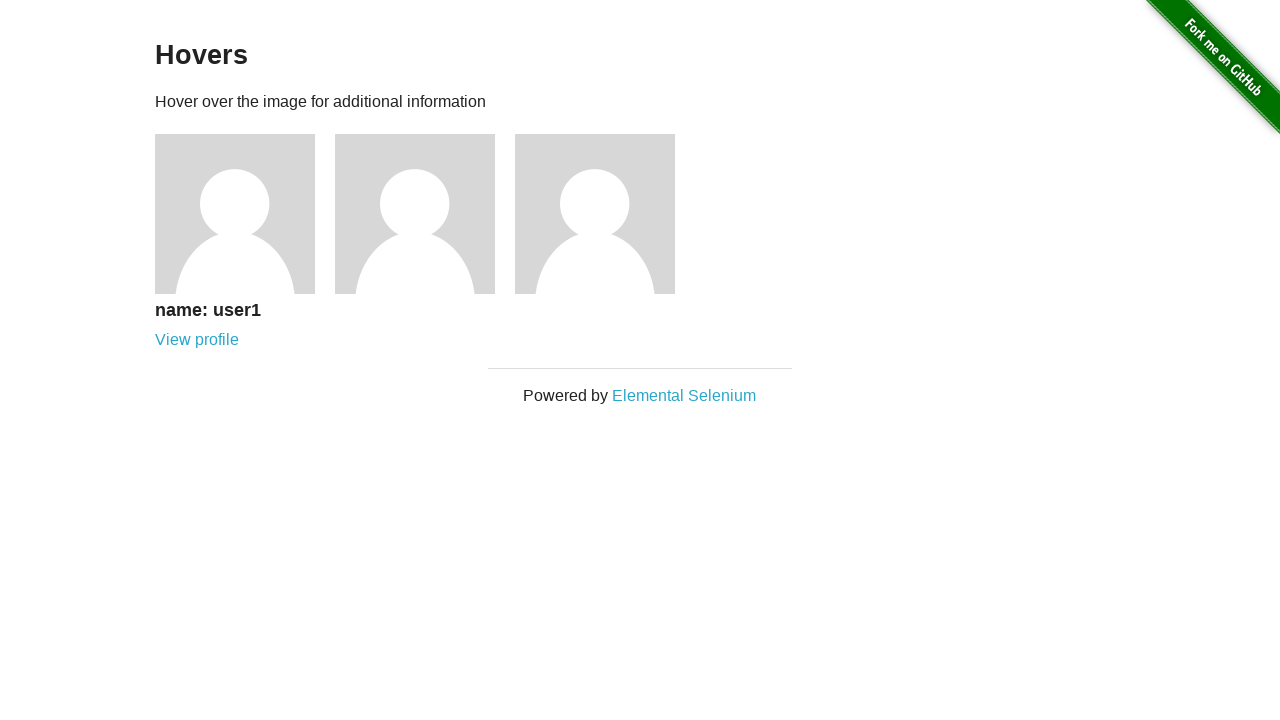

Verified that 'name: user1' appears in the caption text
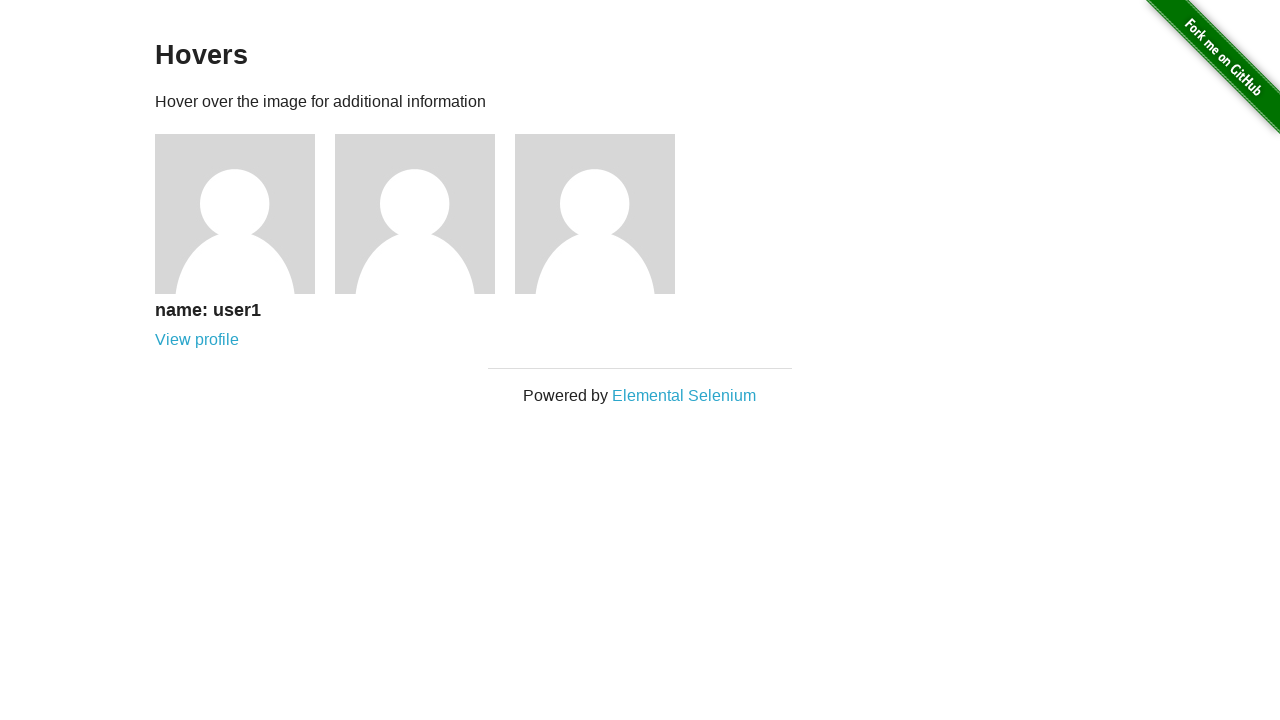

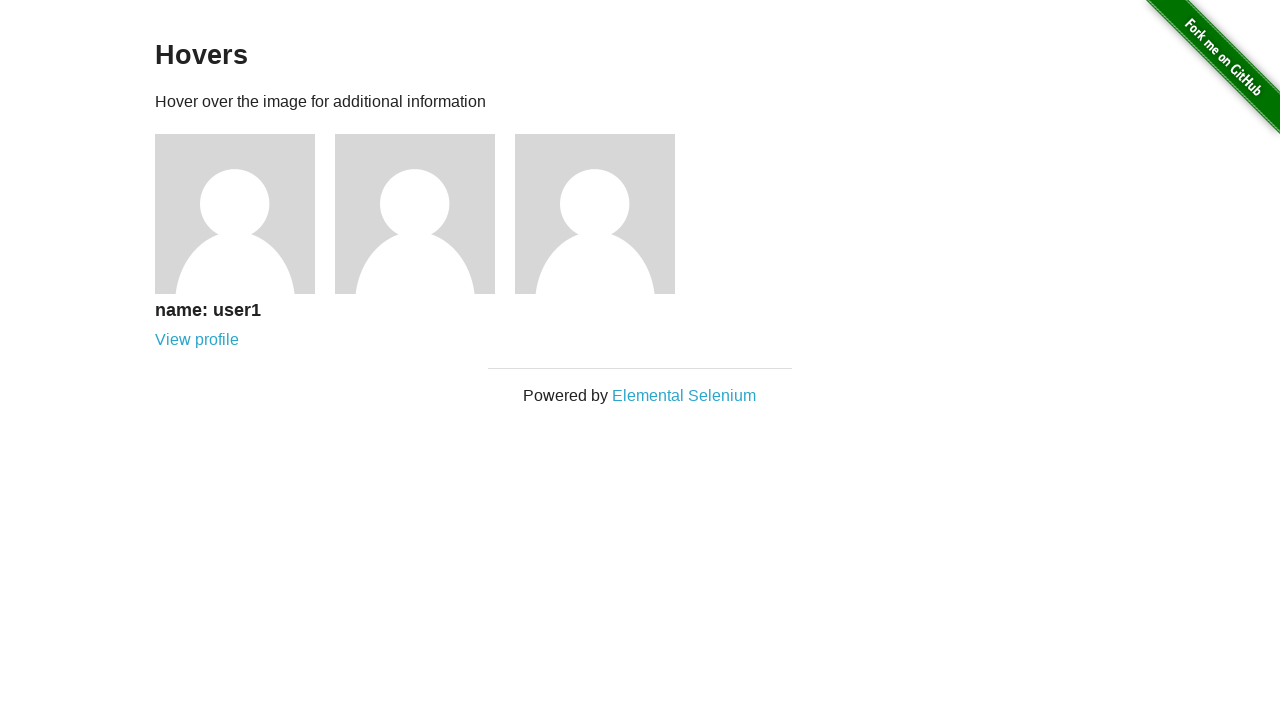